Tests form dropdown selections by clicking on state and city dropdowns and selecting the first option in each

Starting URL: https://demoqa.com/automation-practice-form

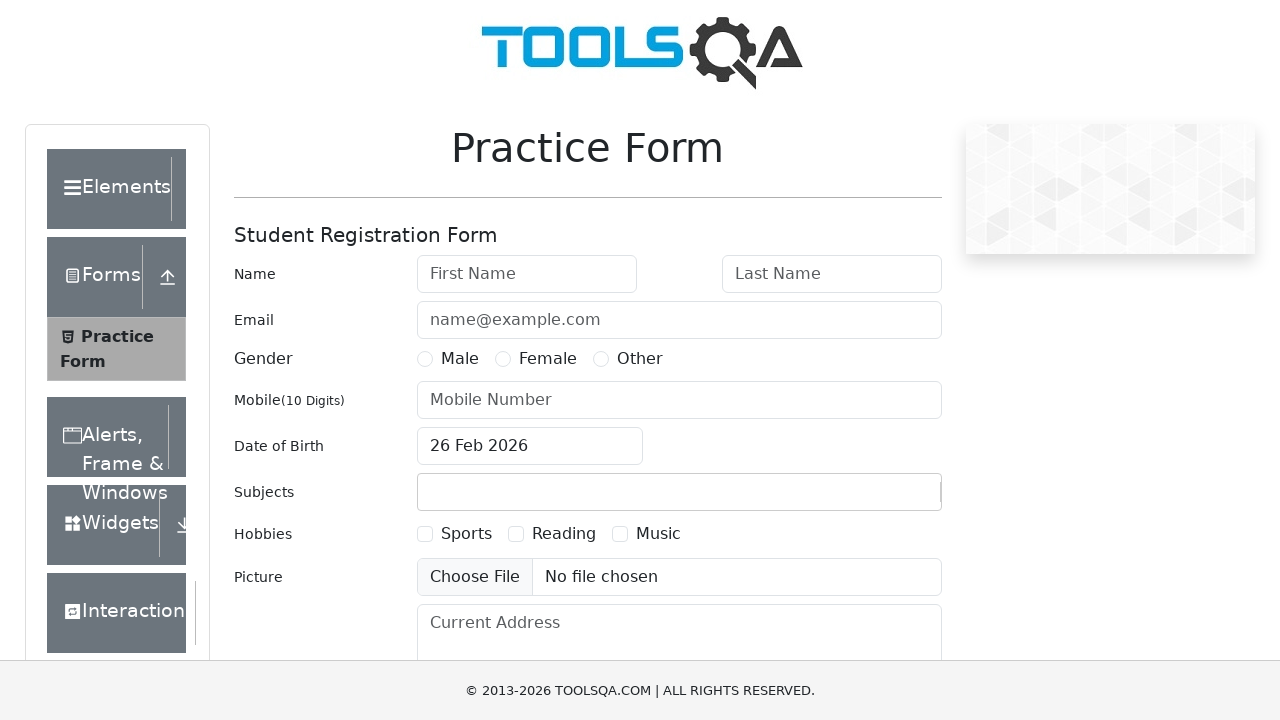

Clicked state dropdown to open it at (527, 437) on #state
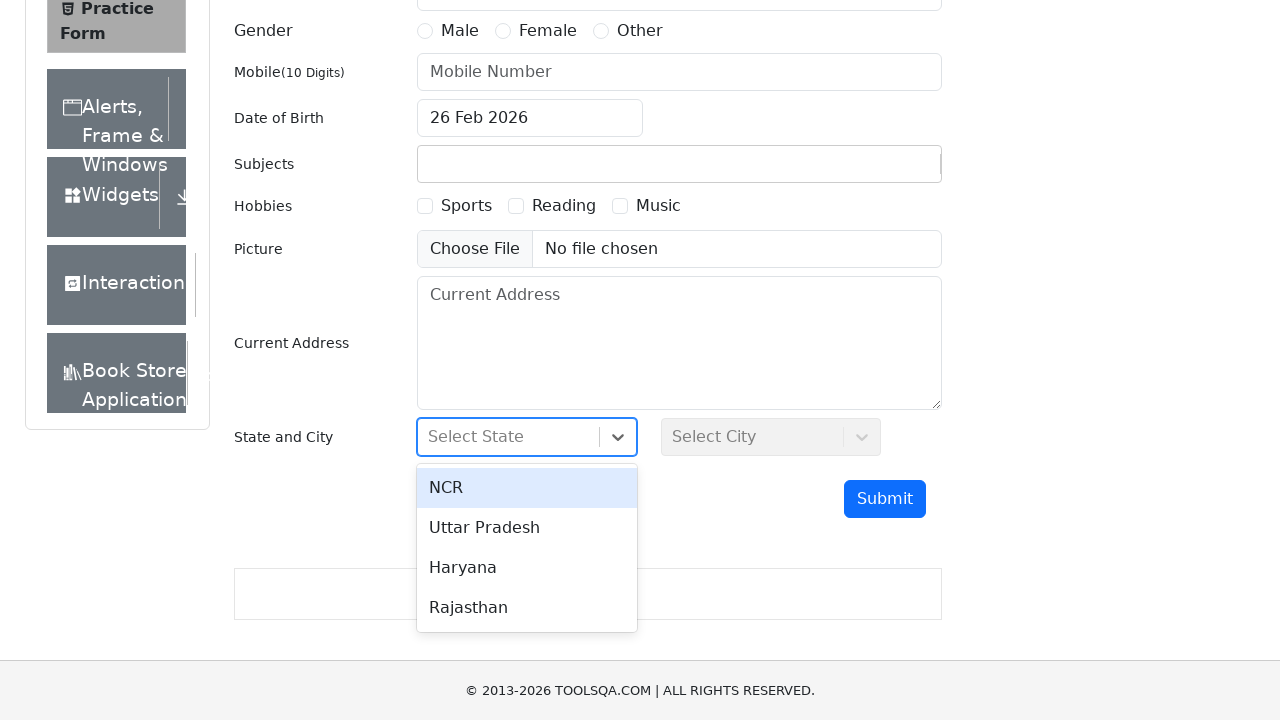

Selected first state option from dropdown at (527, 488) on #react-select-3-option-0
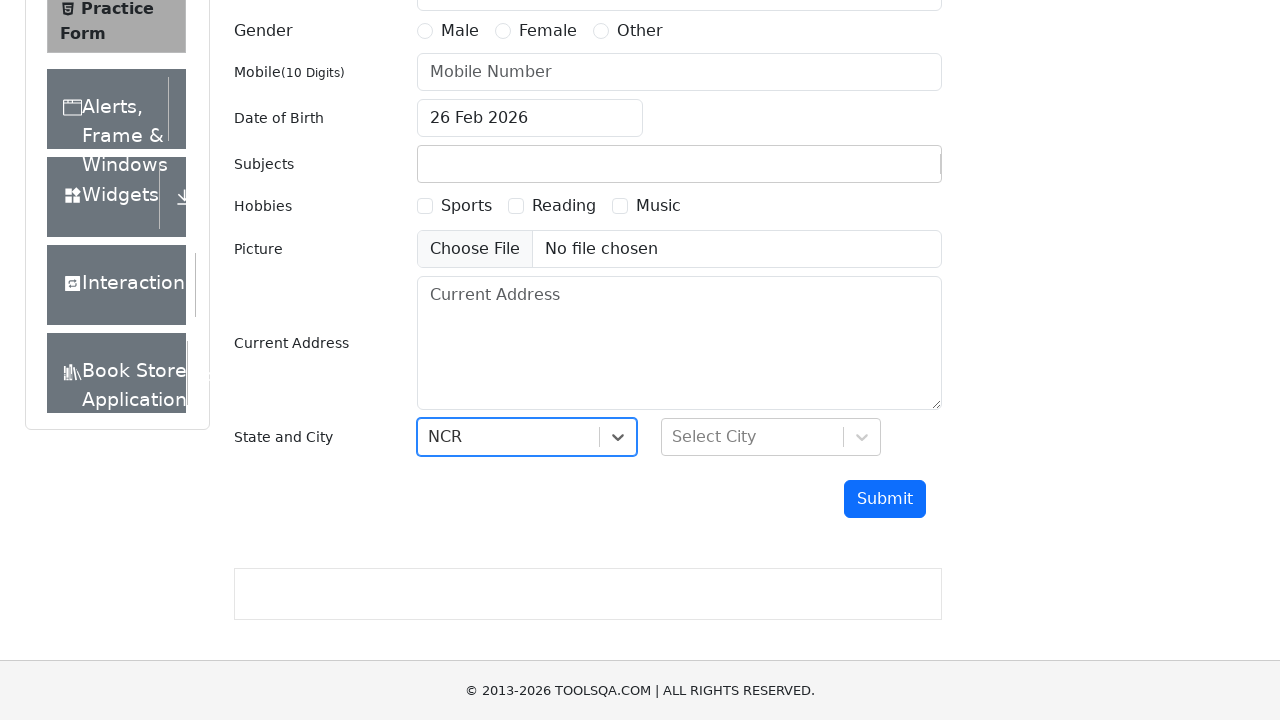

Clicked city dropdown to open it at (771, 437) on #city
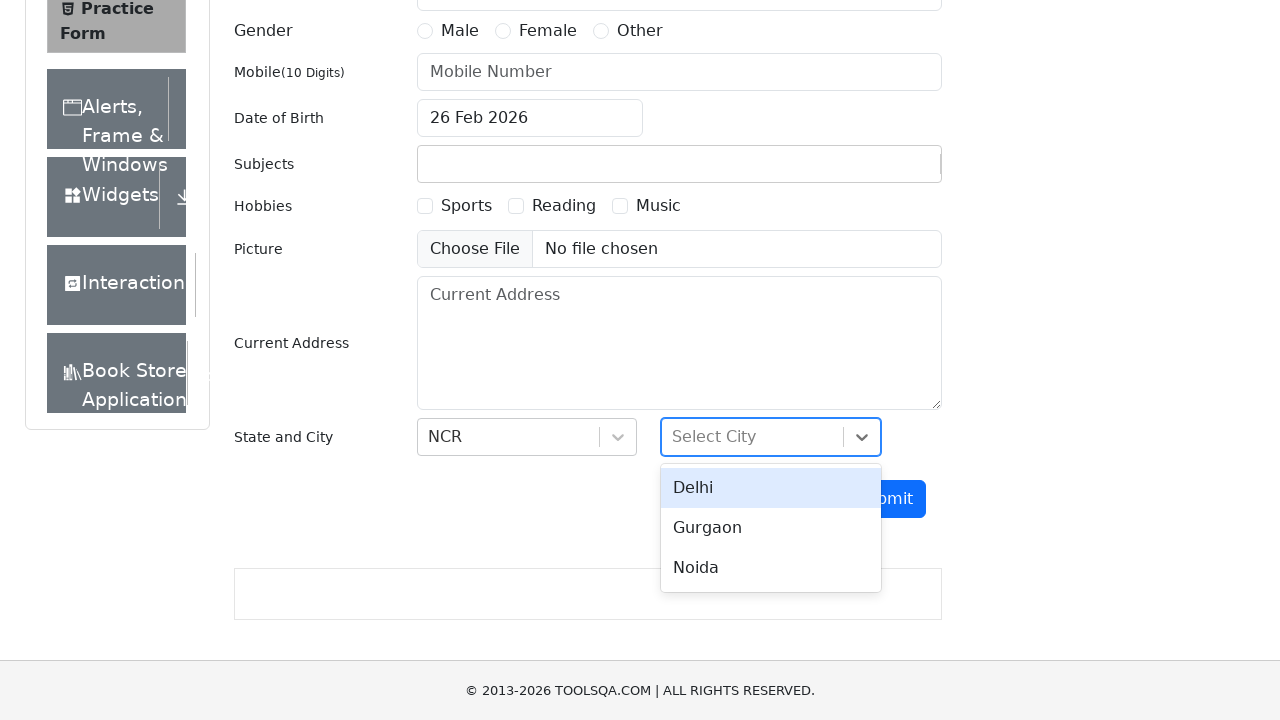

Selected first city option from dropdown at (771, 488) on #react-select-4-option-0
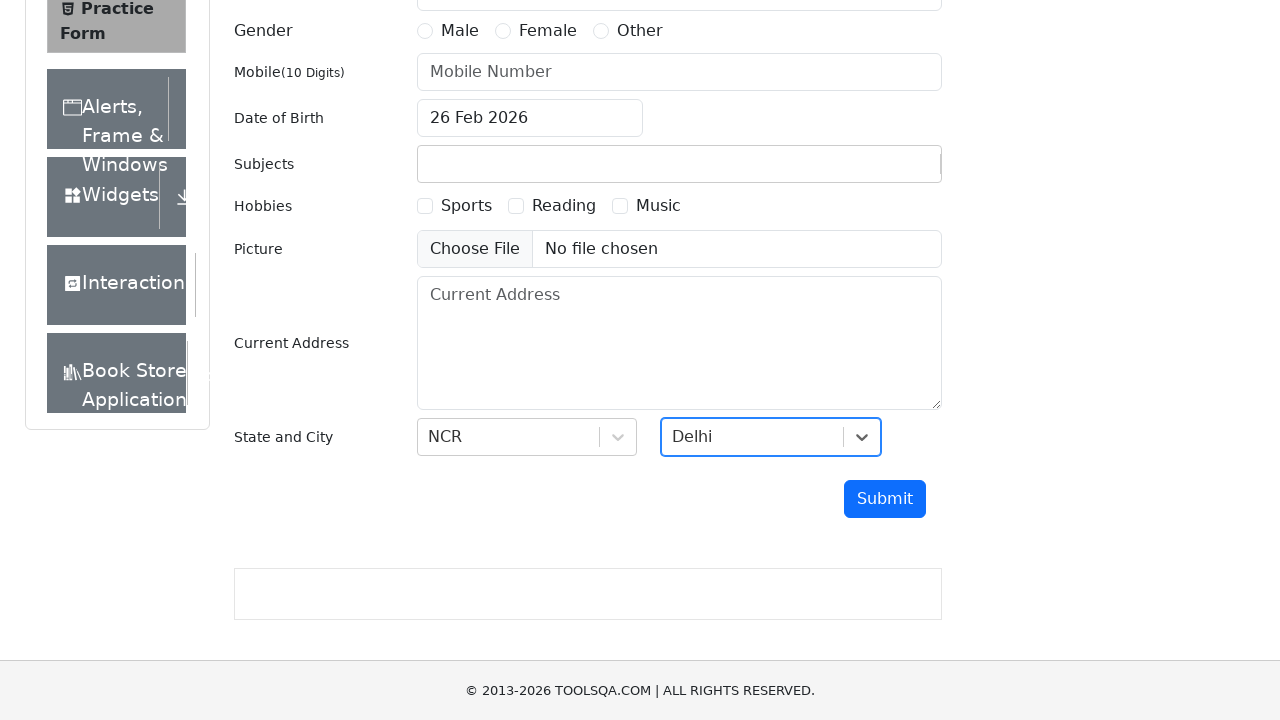

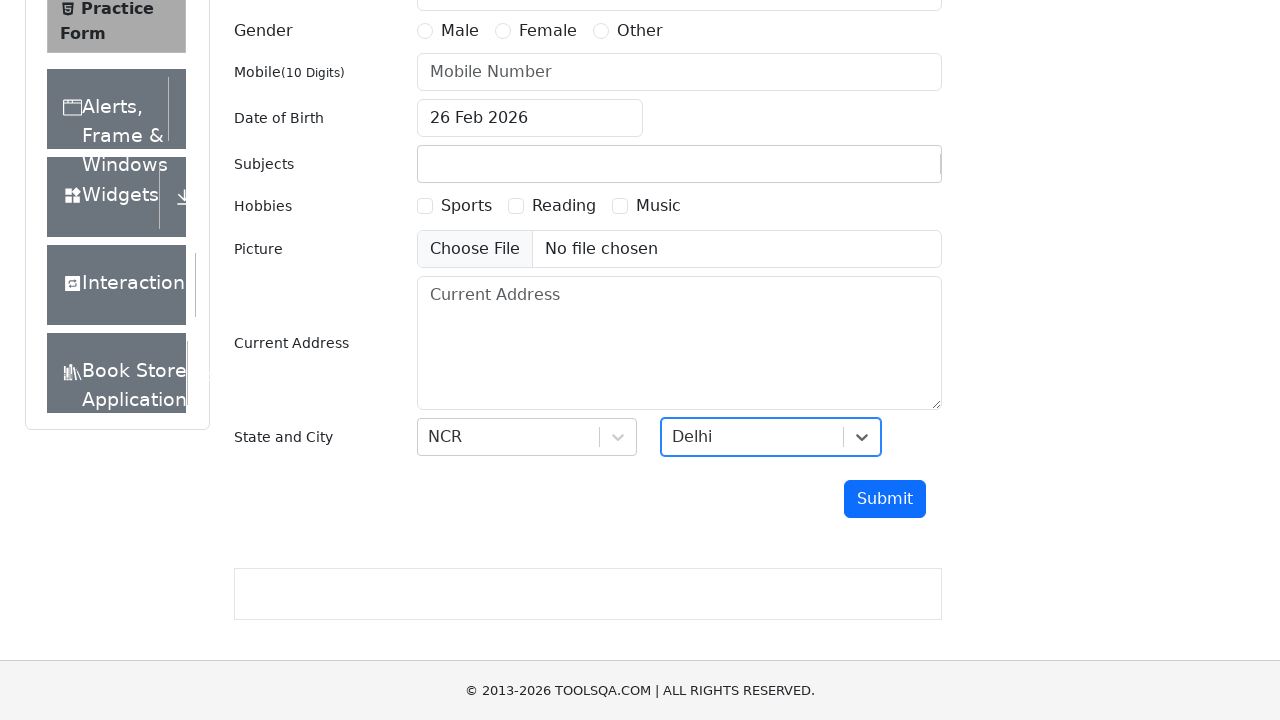